Tests JavaScript prompt alert by triggering it and entering text input

Starting URL: https://selenium-test-react.vercel.app/

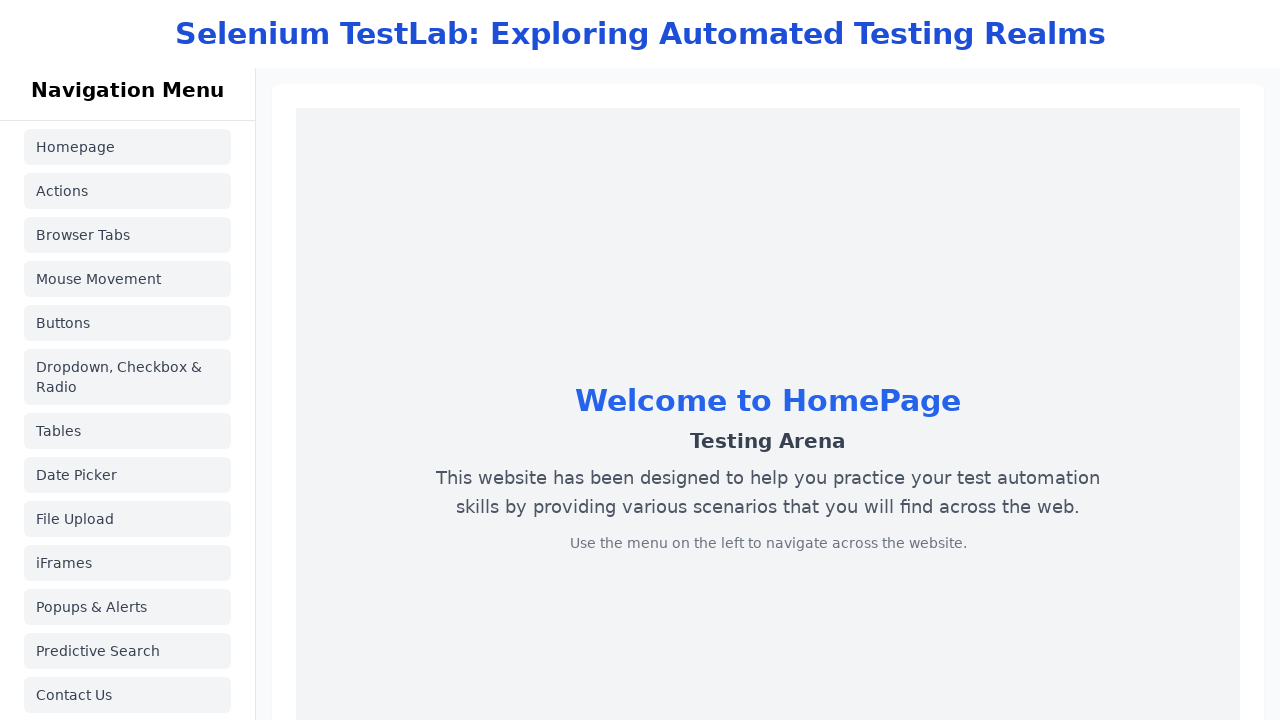

Clicked link to navigate to popup alerts page at (128, 607) on a[href='/popupalerts']
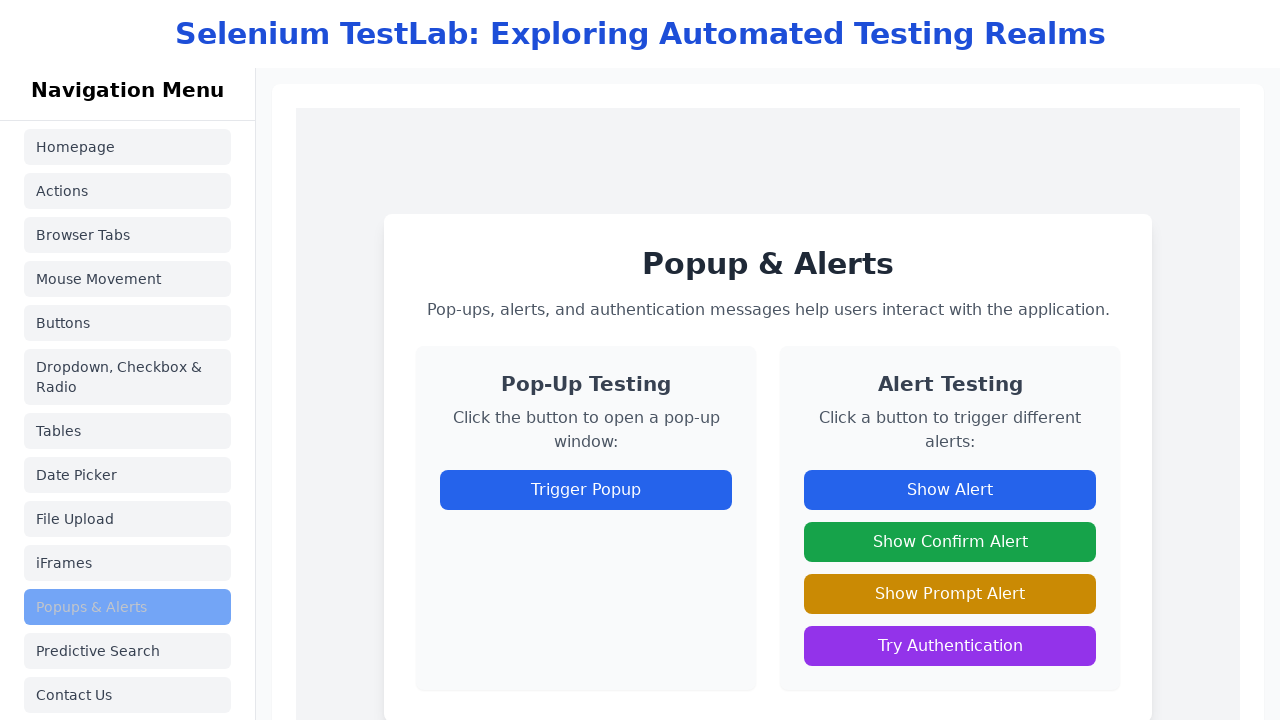

Set up dialog handler to accept prompt with input 'testuser123'
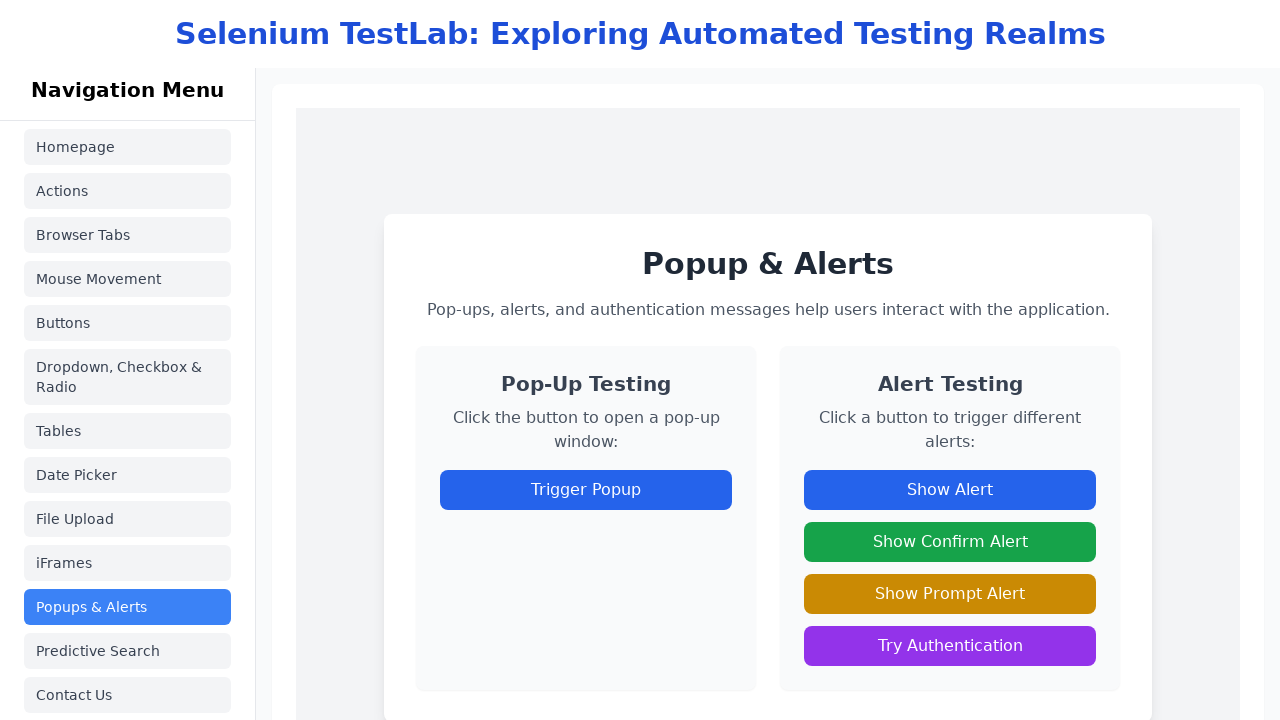

Clicked 'Show Prompt Alert' button to trigger JavaScript prompt at (950, 594) on button:has-text('Show Prompt Alert')
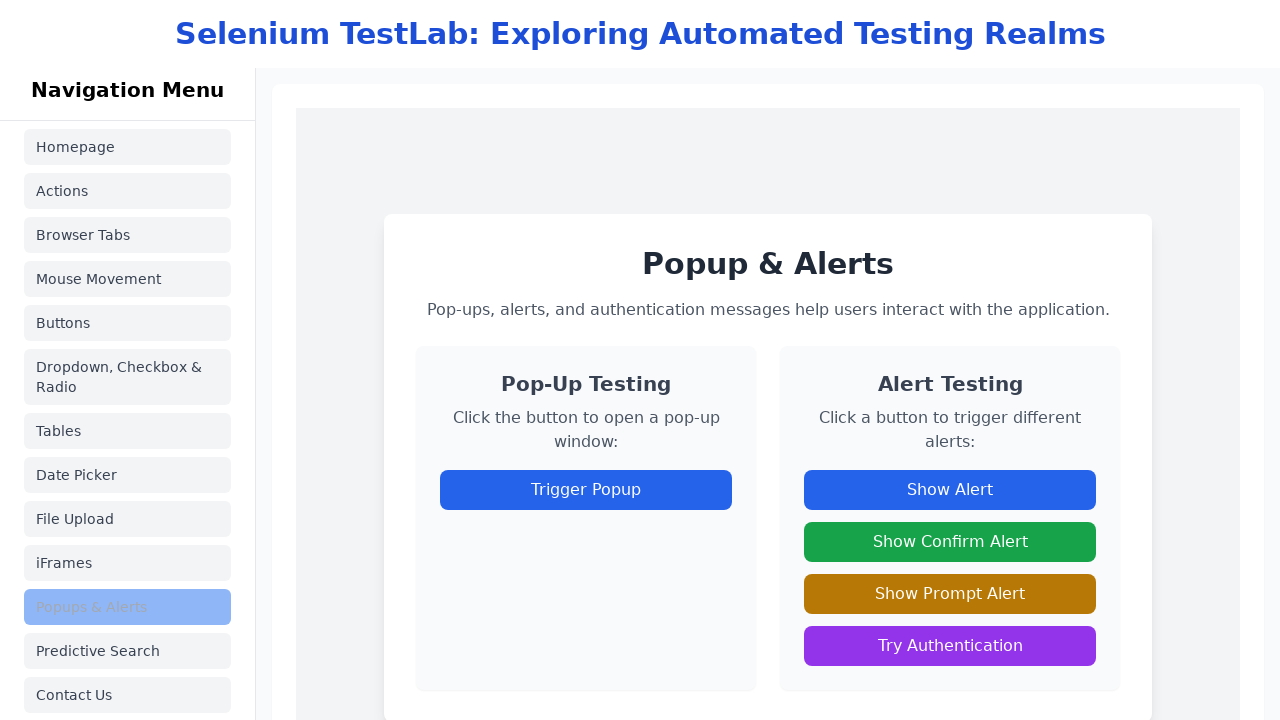

Verified 'Show Prompt Alert' button is visible after prompt was handled
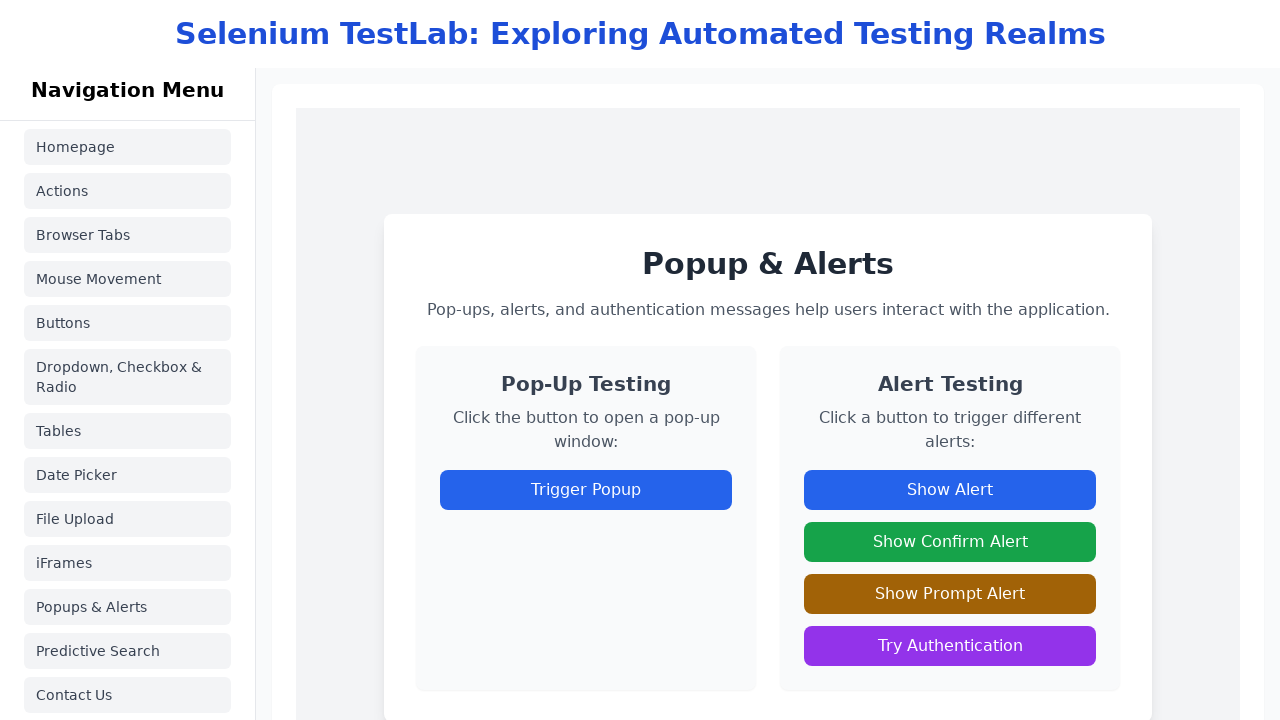

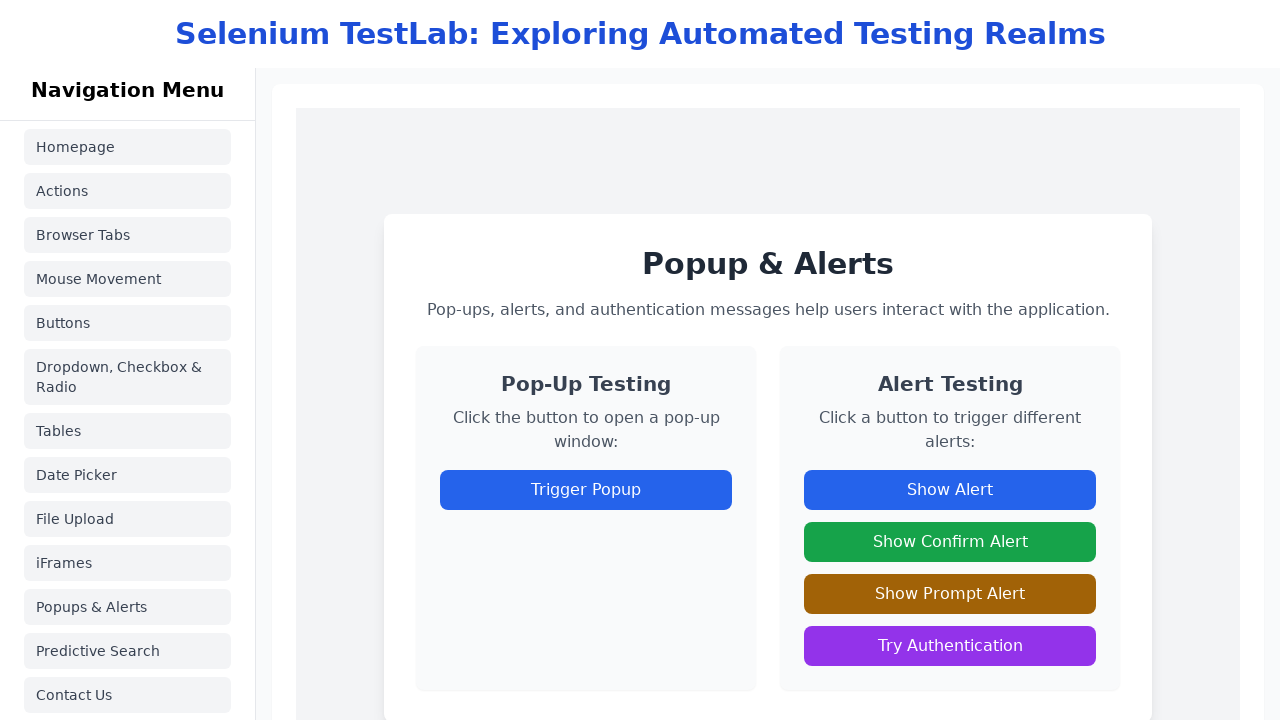